Tests email validation by leaving the email field empty and verifying the "Email is required" error message appears

Starting URL: https://www.telerik.com/

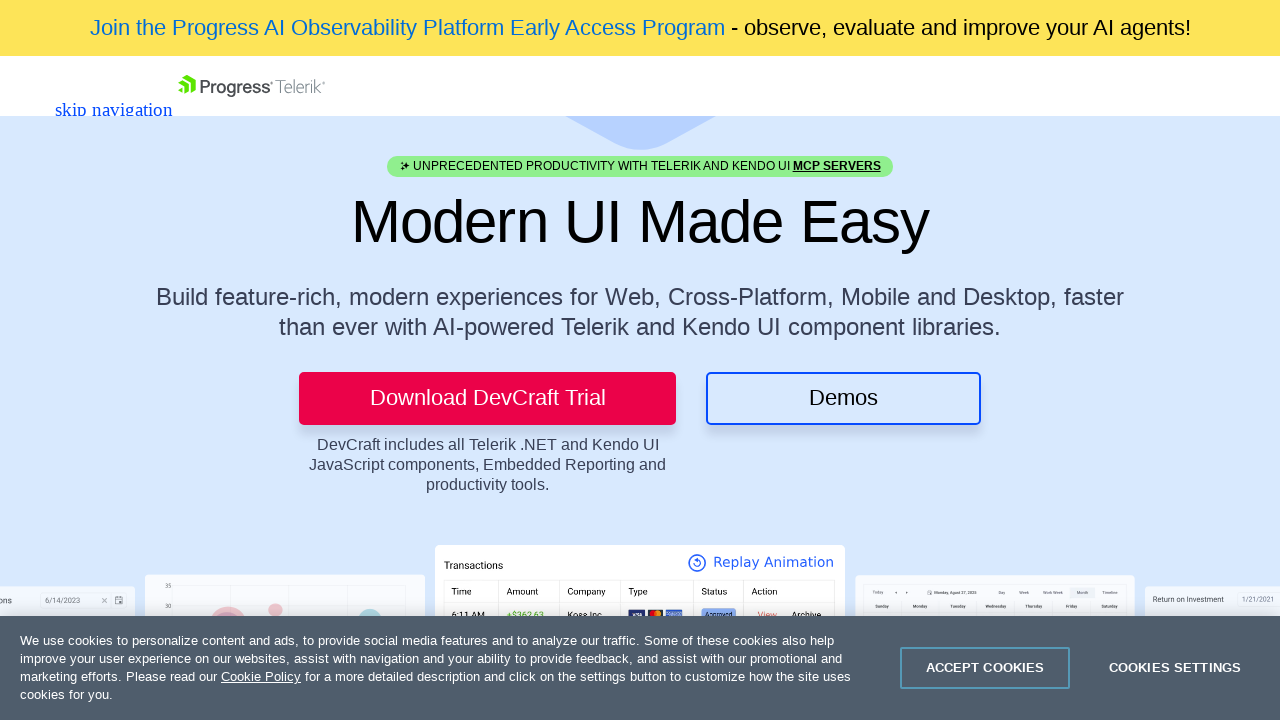

Clicked login/account menu button at (83, 85) on #js-tlrk-nav-not-auth-container > .TK-Aside-Menu-Button
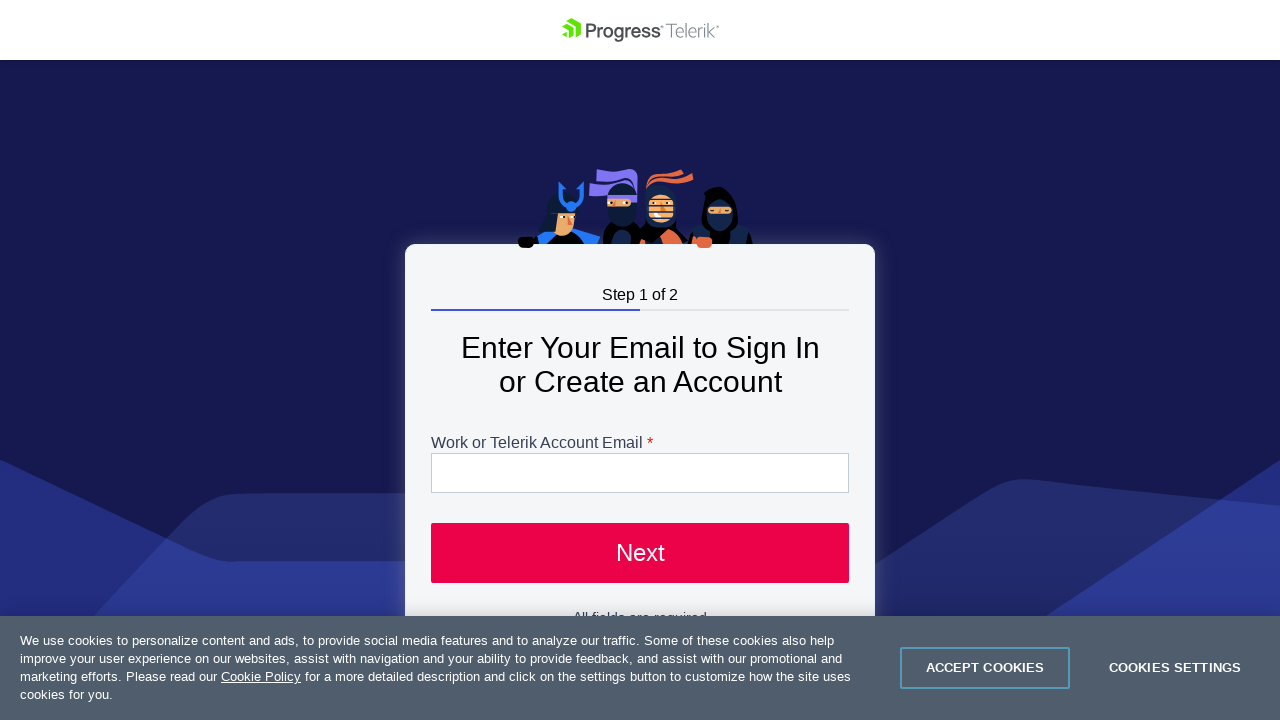

Clicked email field at (640, 473) on #email
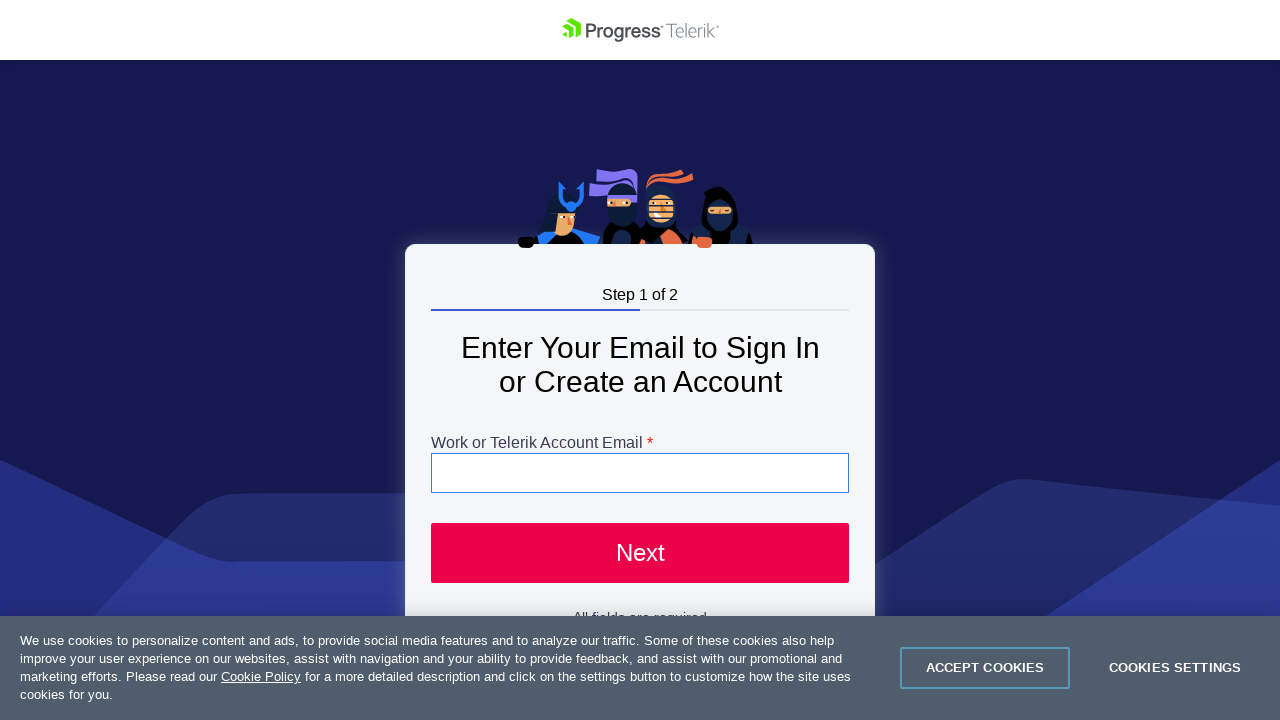

Cleared email field leaving it empty on #email
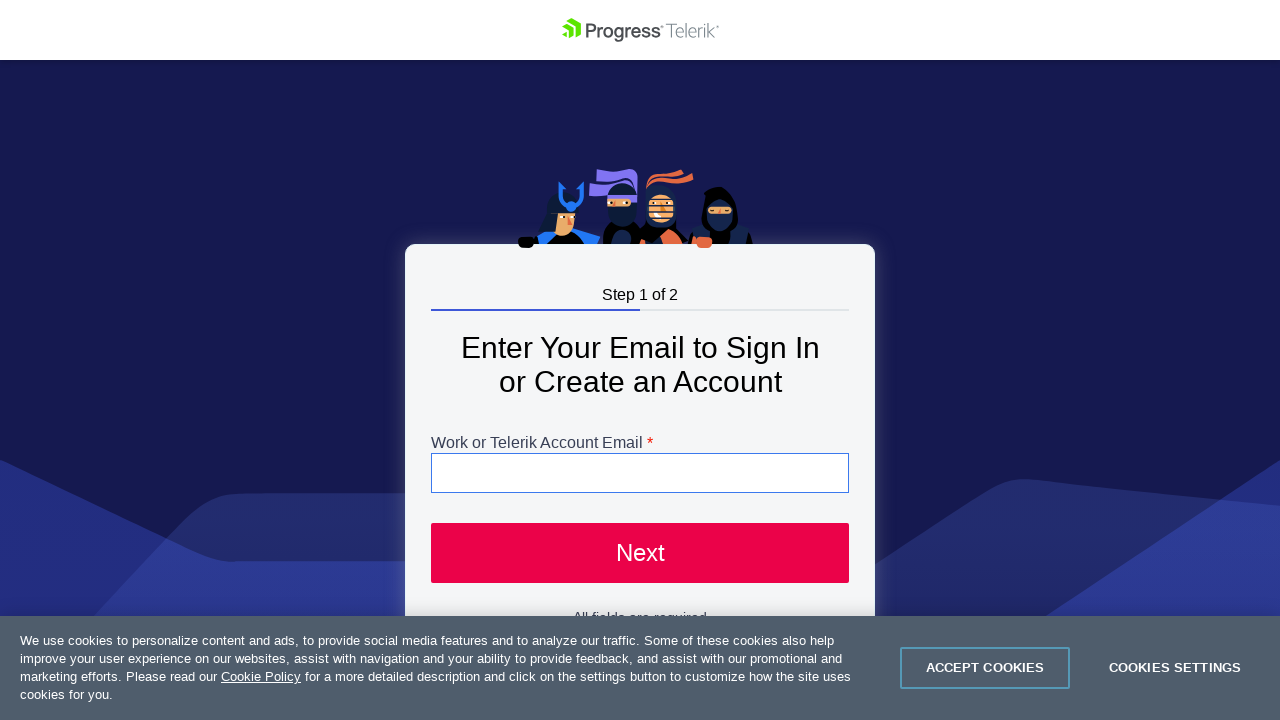

Clicked submit button with empty email at (640, 553) on .btn
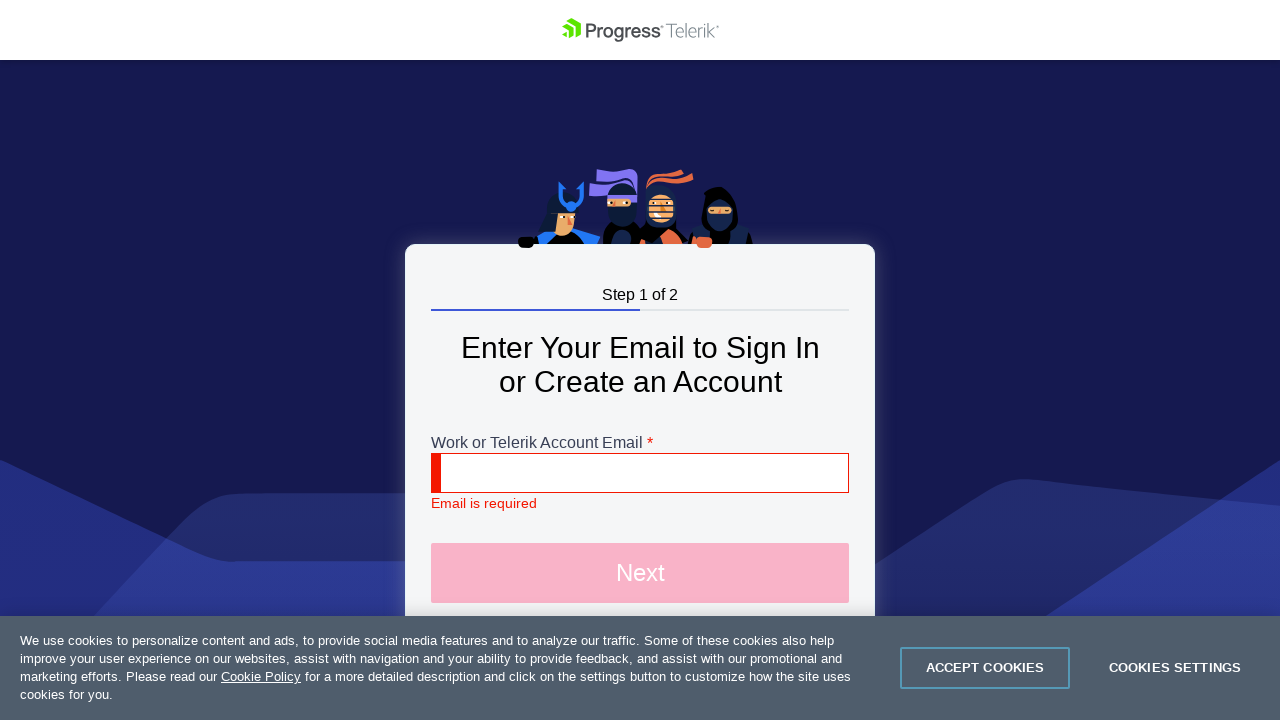

Email validation error message appeared - 'Email is required'
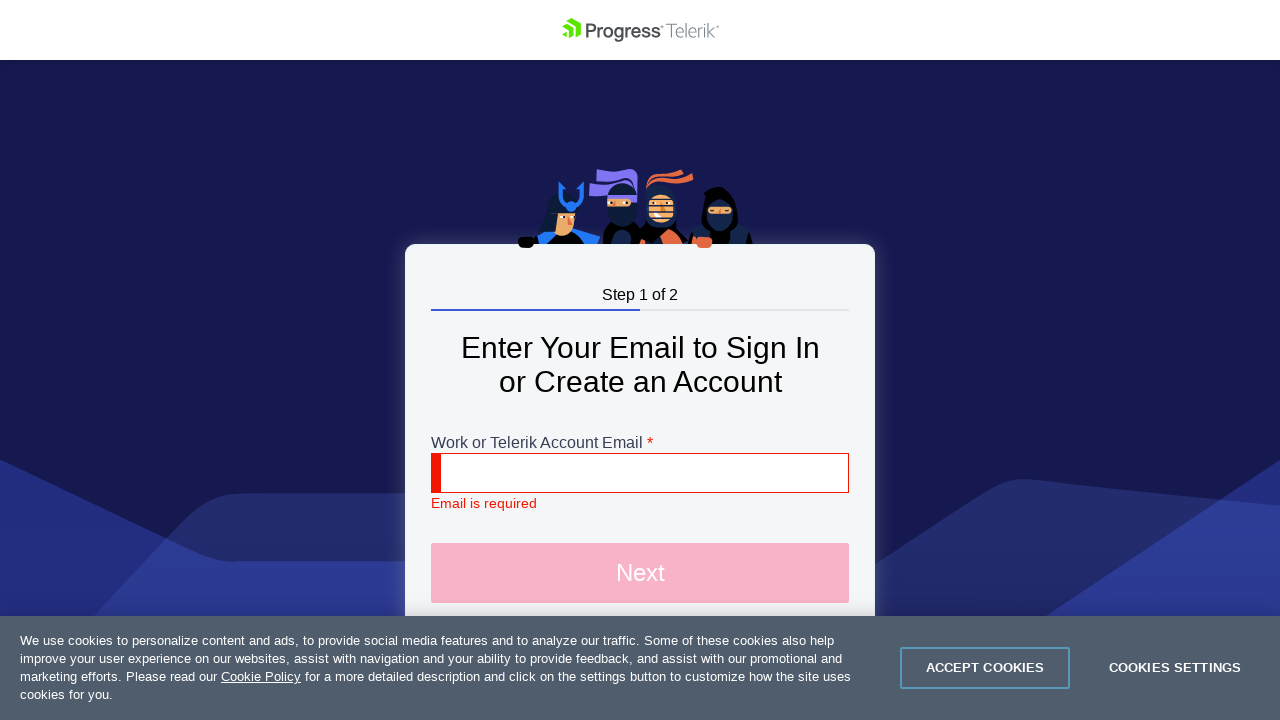

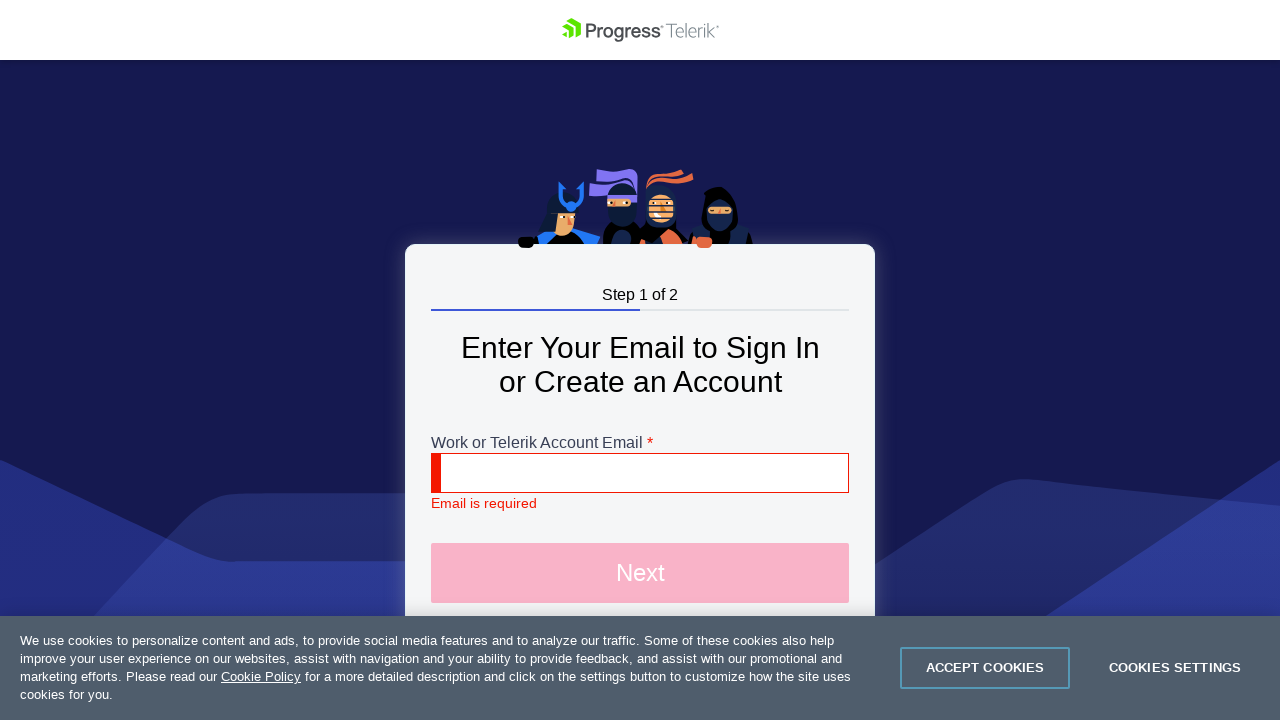